Tests scrolling up to the top of the page on Daraz e-commerce website

Starting URL: https://www.daraz.com.bd

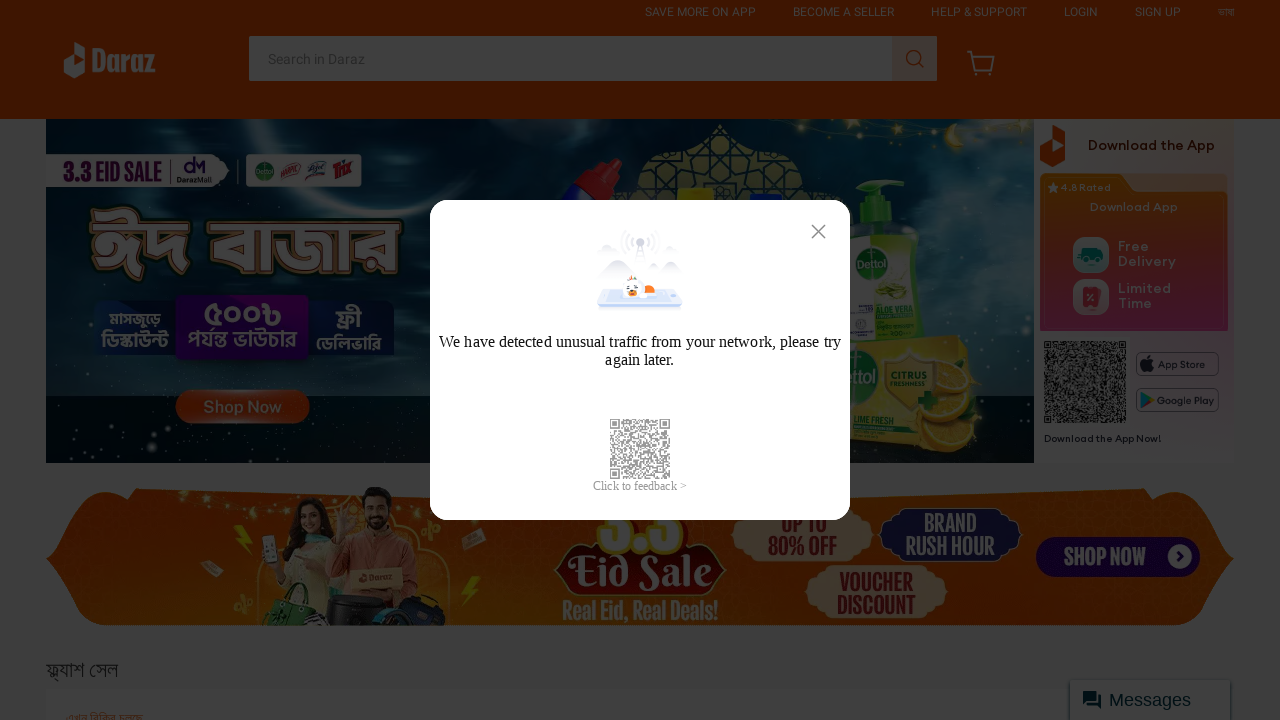

Scrolled down to bottom of page
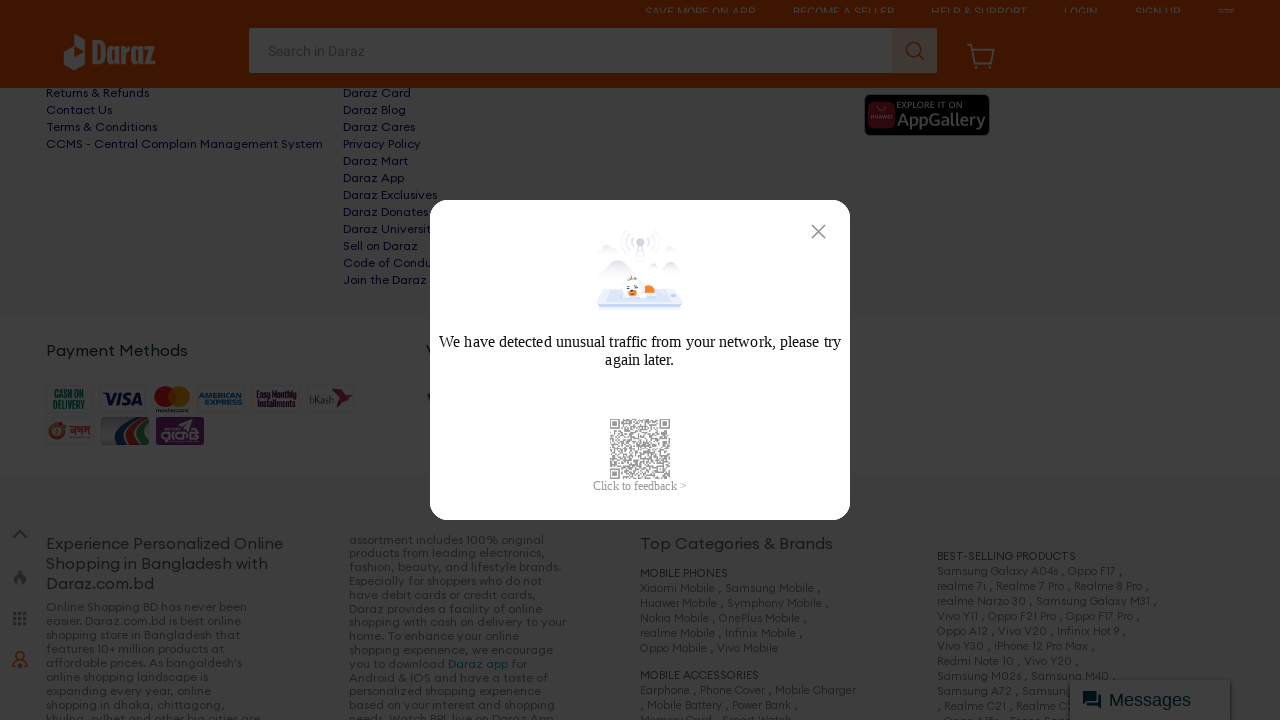

Waited 1 second for page to settle
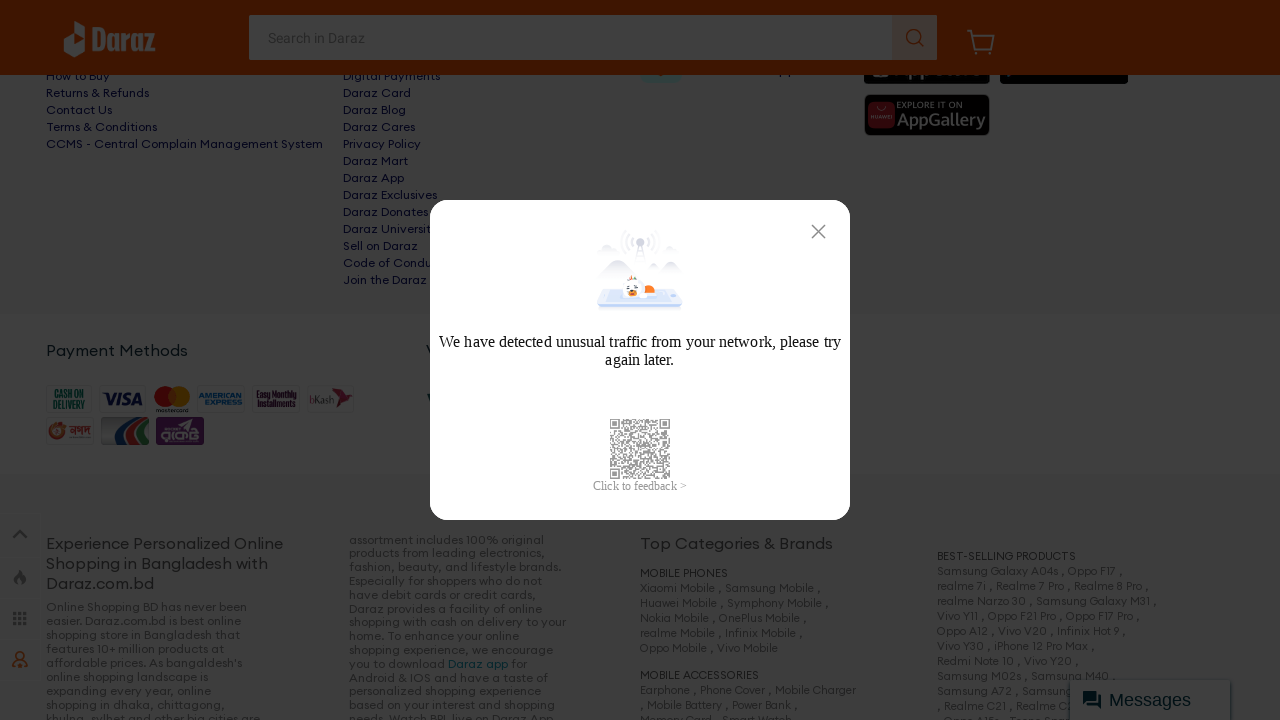

Scrolled up to top of page
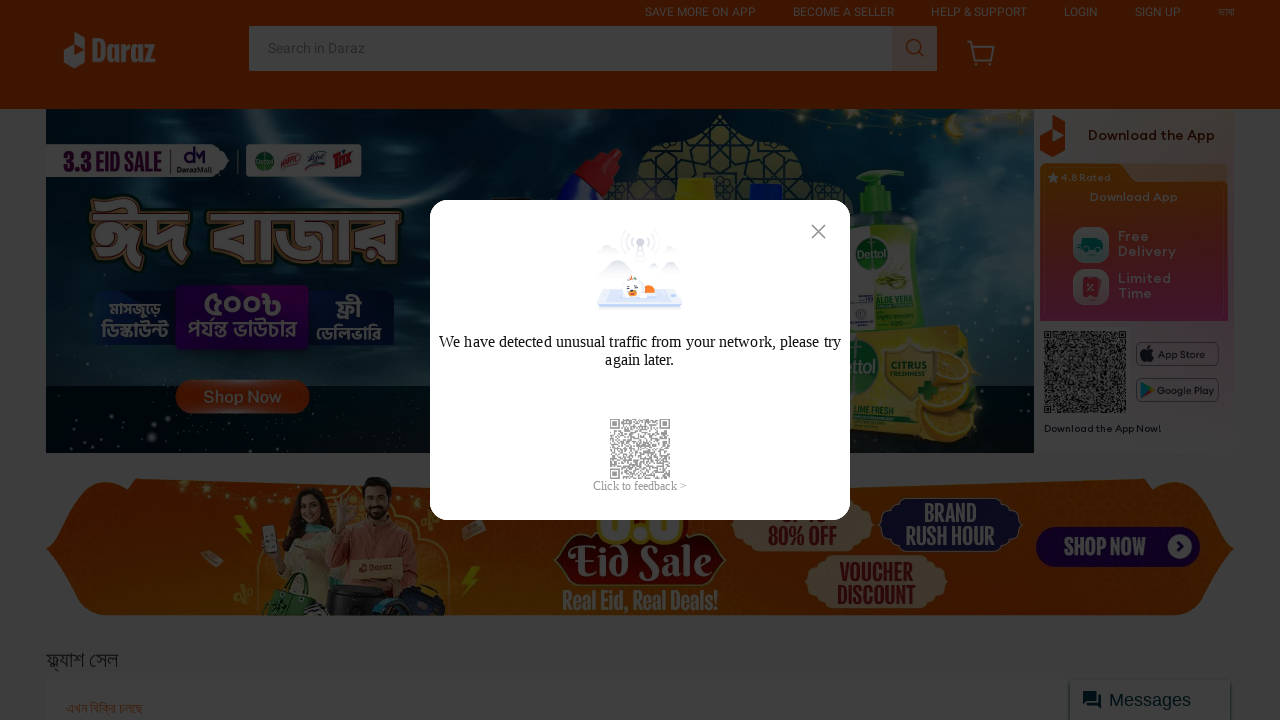

Waited 2 seconds for page to settle after scroll up
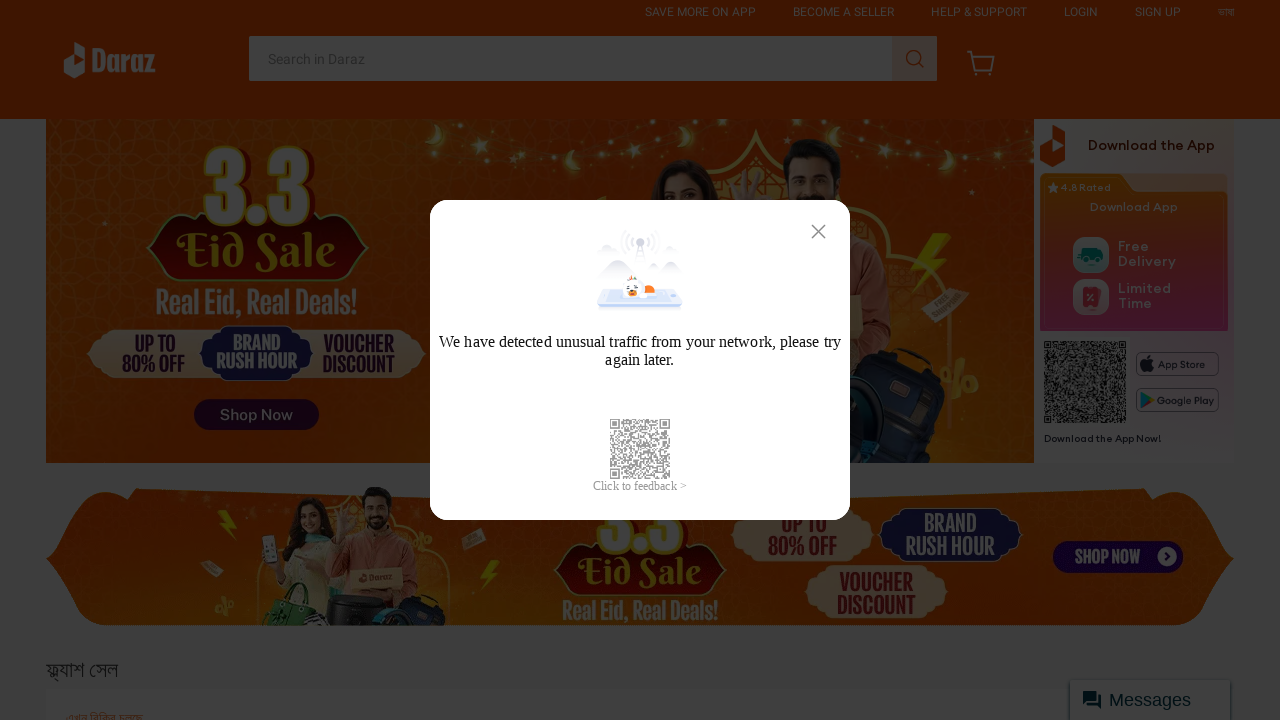

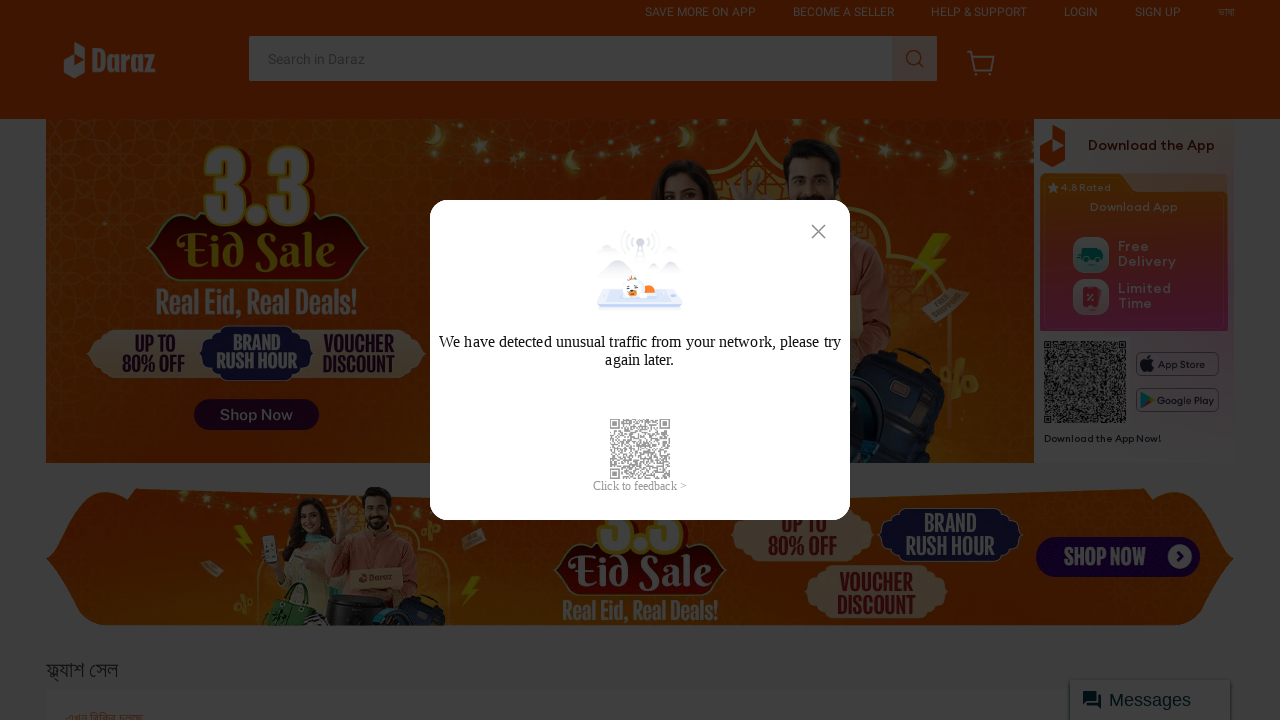